Tests a math quiz page by reading two numbers, calculating their sum, selecting the sum from a dropdown menu, and submitting the answer

Starting URL: http://suninjuly.github.io/selects2.html

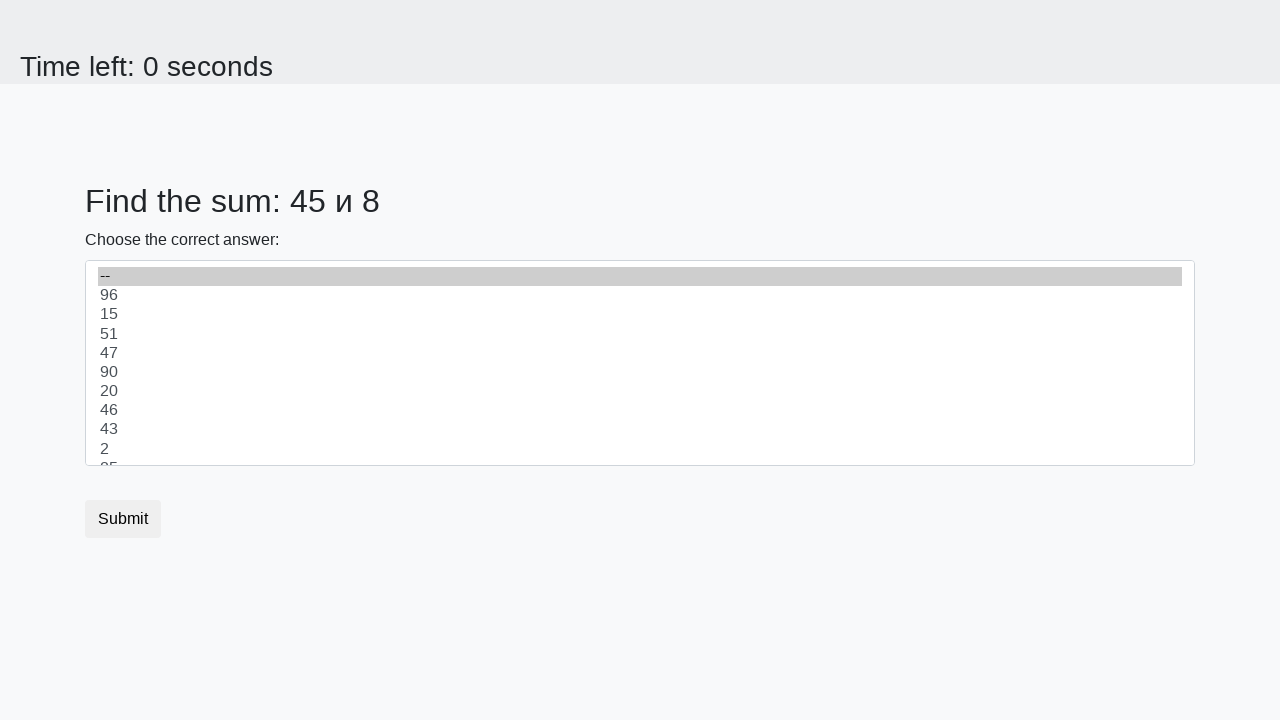

Retrieved first number from the page
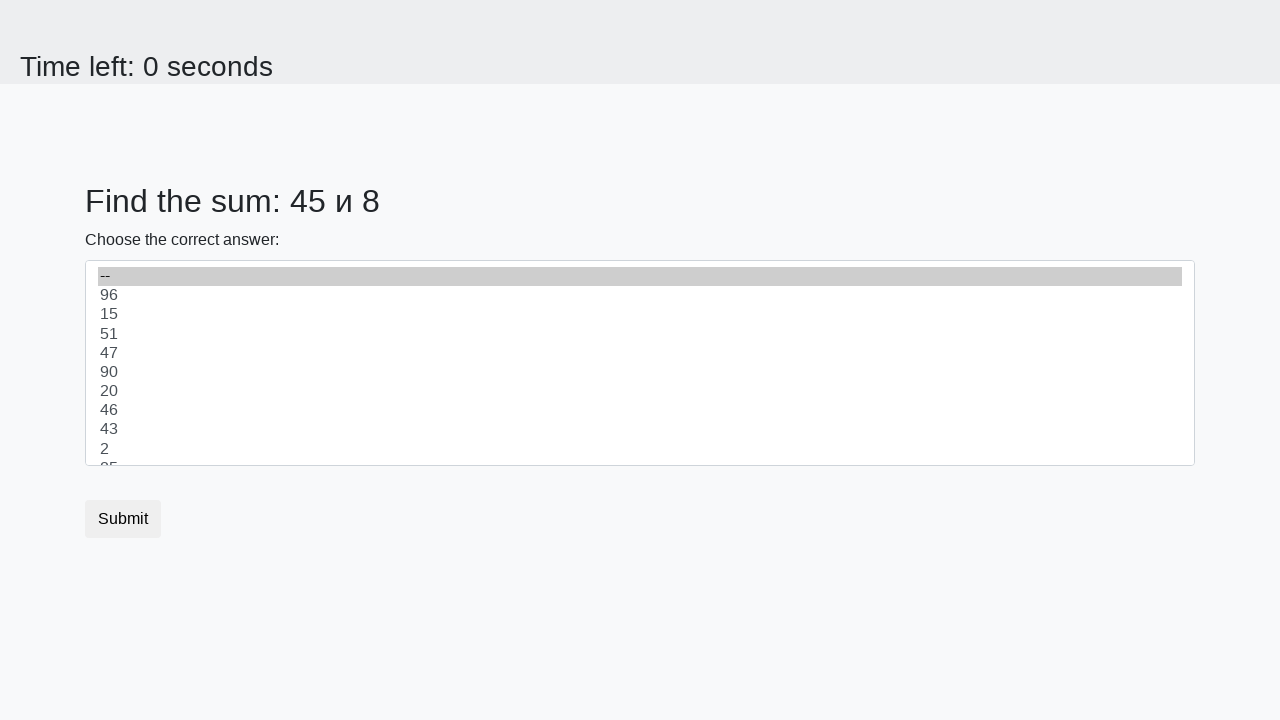

Retrieved second number from the page
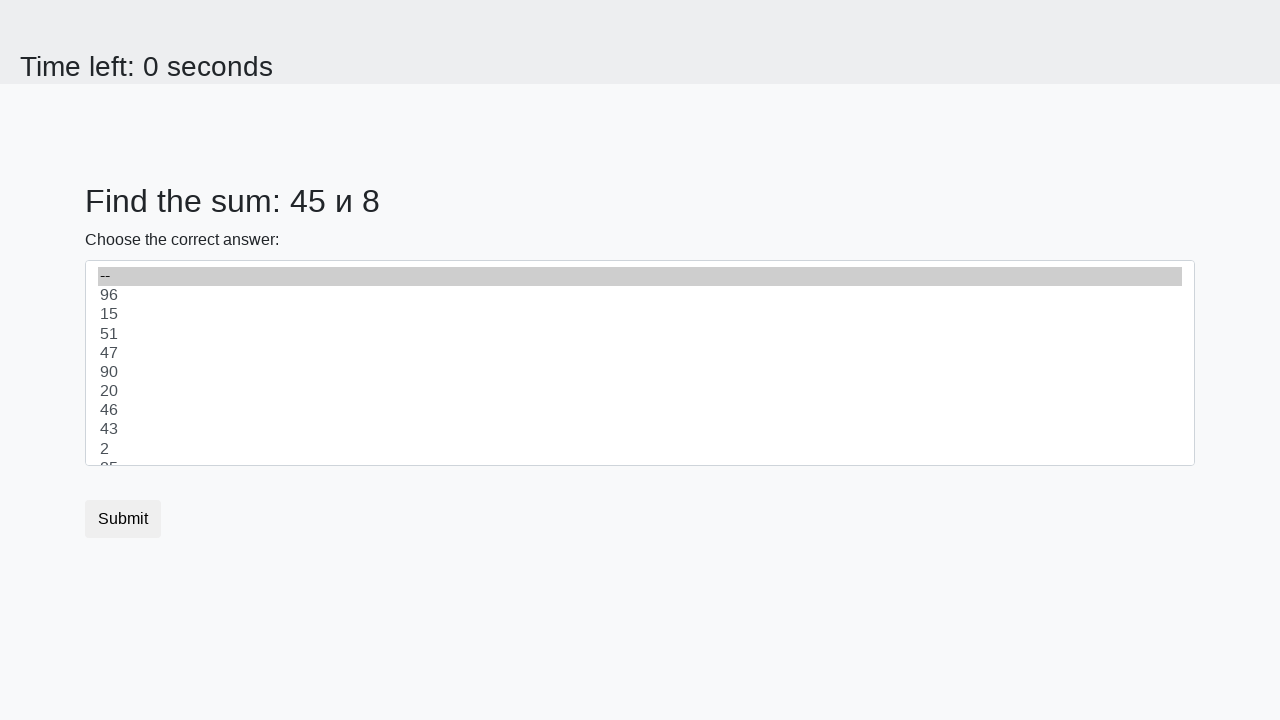

Calculated sum of 45 + 8 = 53
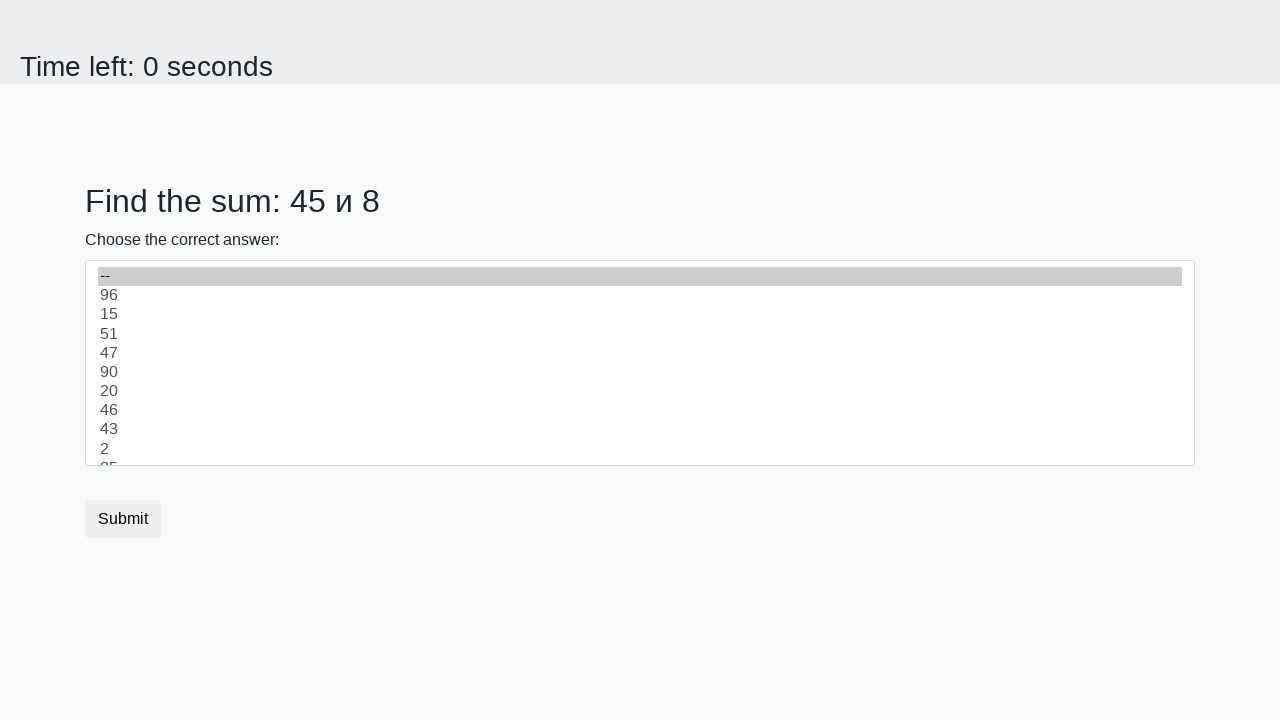

Selected 53 from the dropdown menu on select
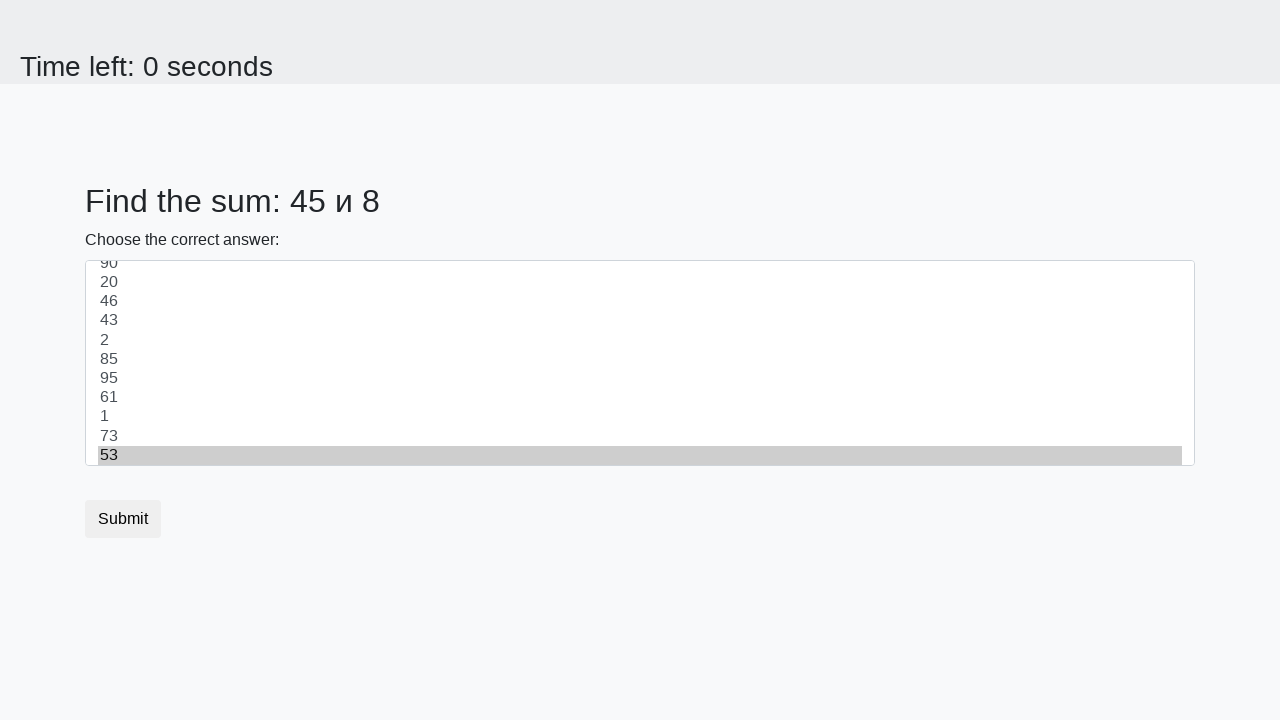

Clicked the submit button to submit the answer at (123, 519) on button.btn
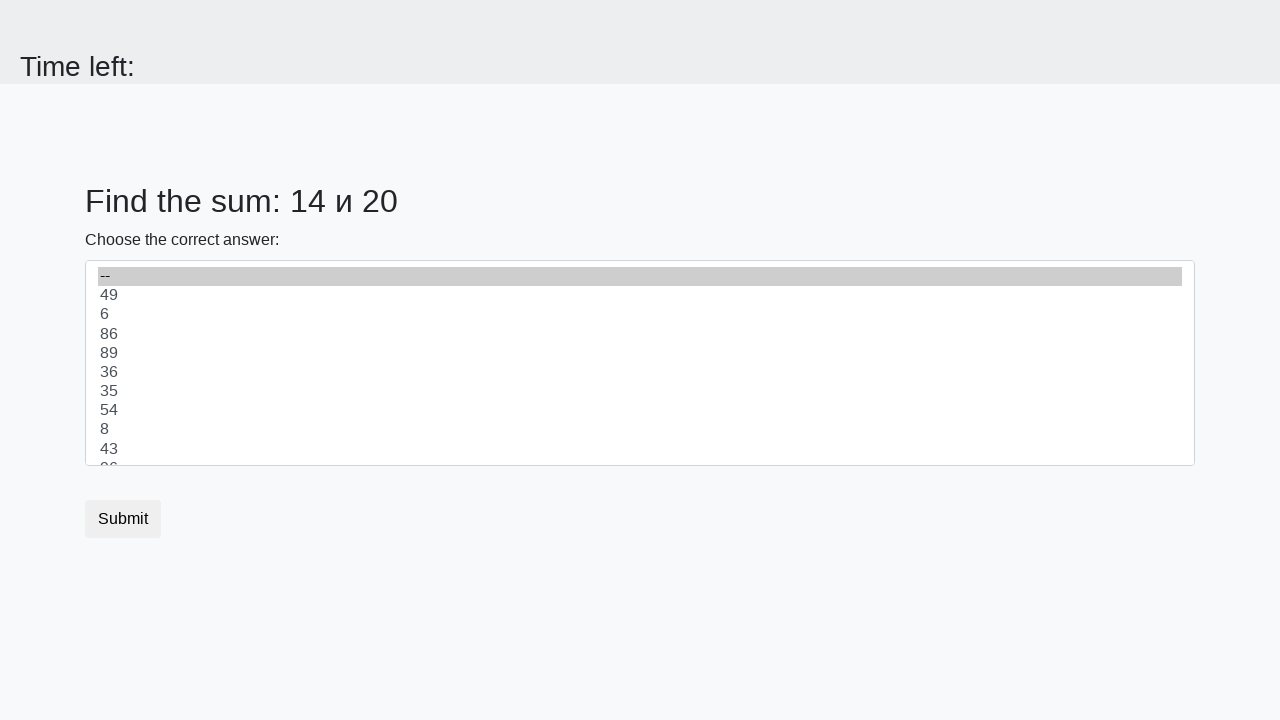

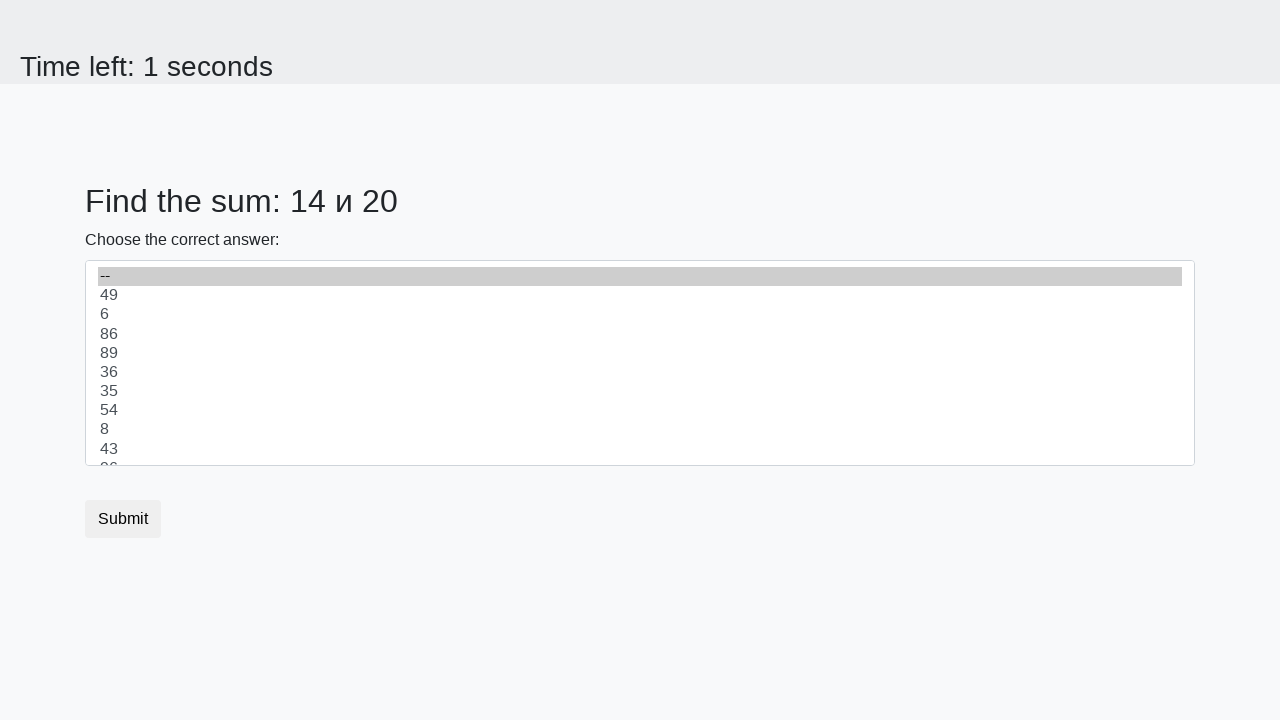